Tests a math calculation form by reading a value, computing a formula, filling the answer, checking boxes, and submitting

Starting URL: https://suninjuly.github.io/math.html

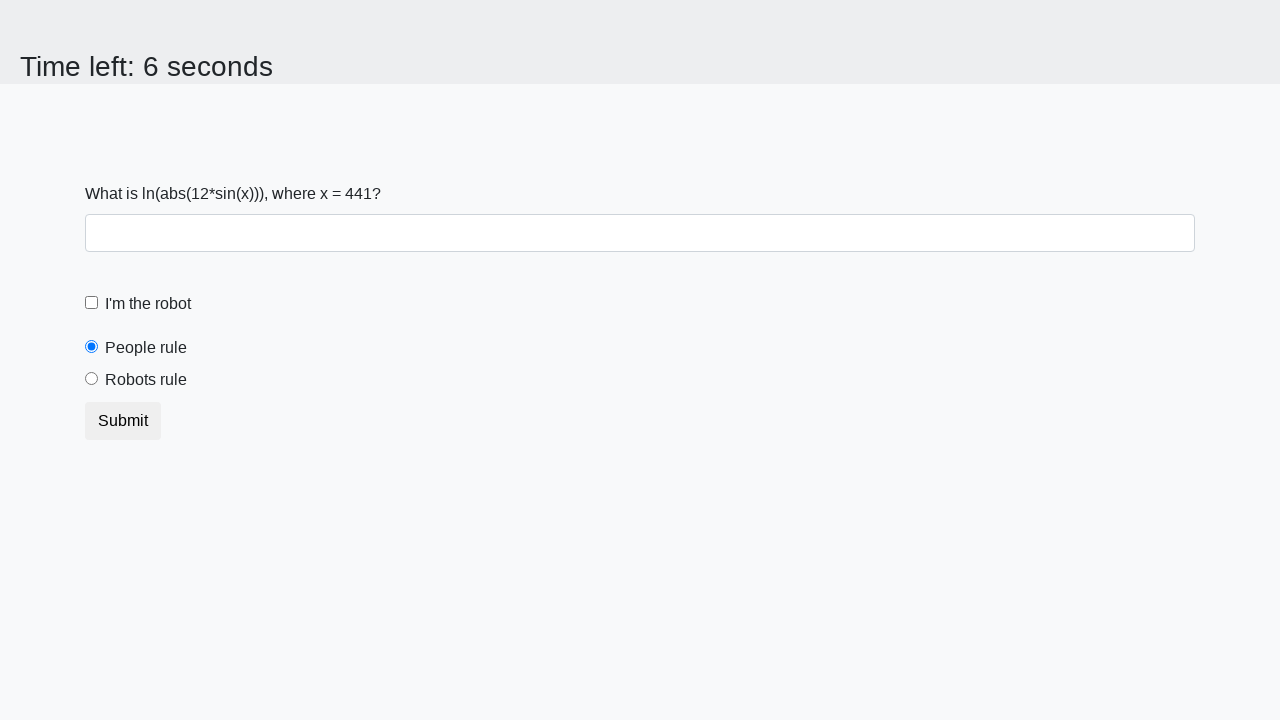

Retrieved x value from input_value element
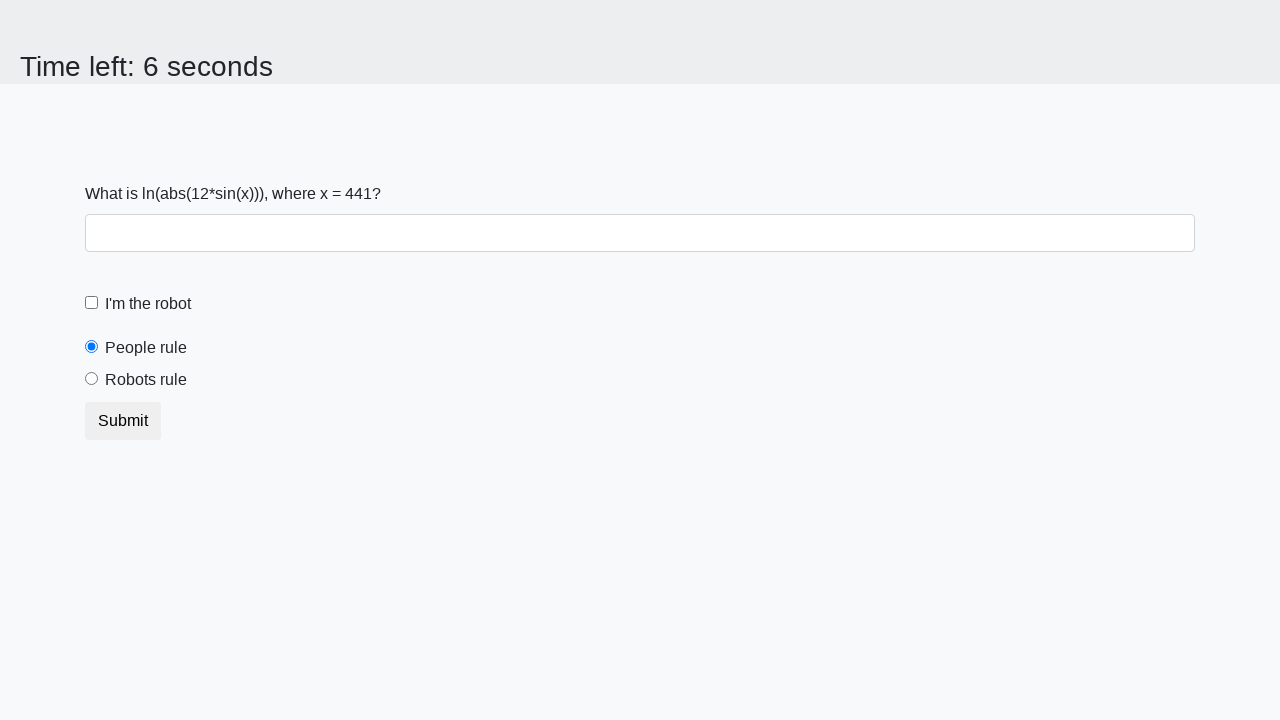

Calculated formula result: log(abs(12*sin(x)))
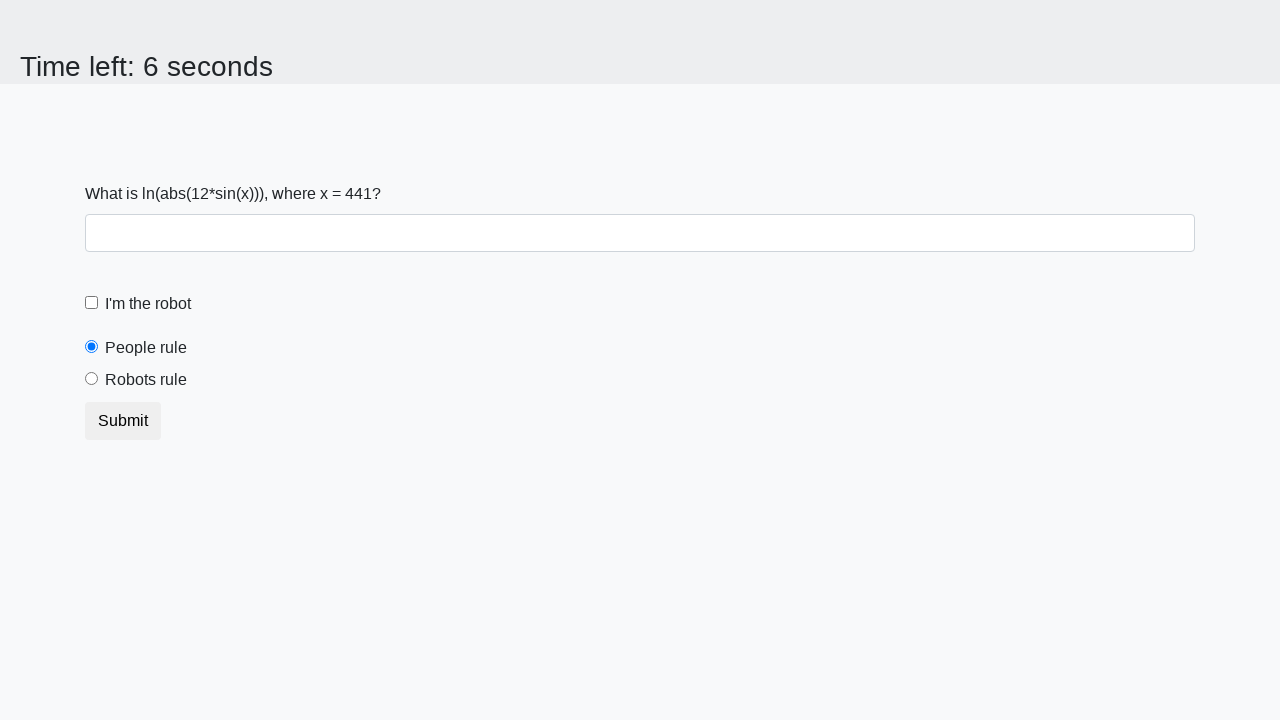

Filled answer field with calculated value on #answer
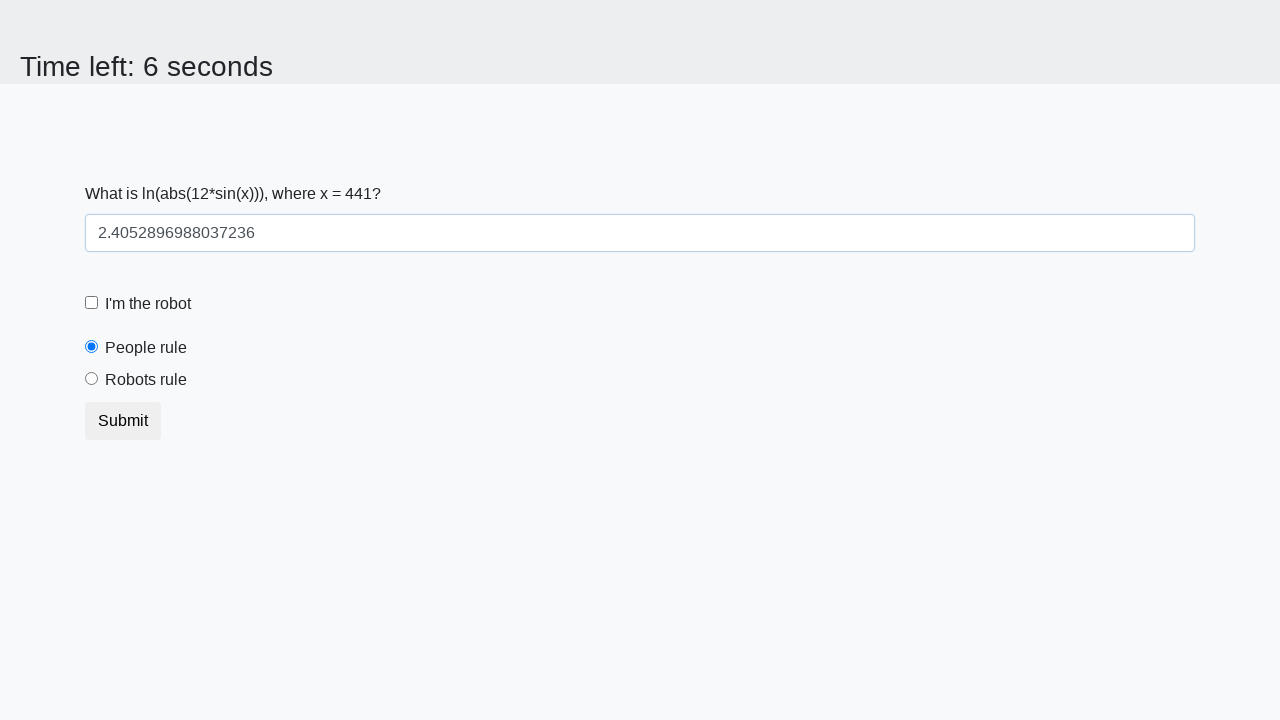

Clicked checkbox at (92, 303) on [type="checkbox"]
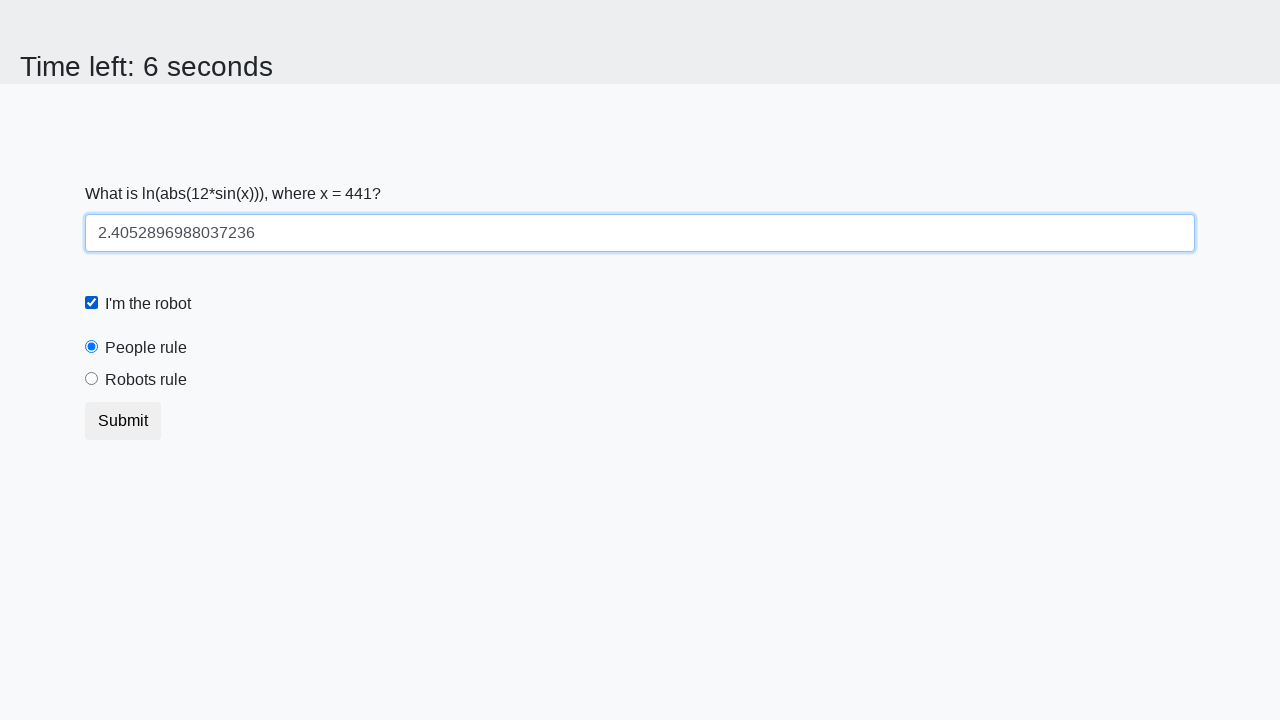

Clicked robots rule radio button at (92, 379) on #robotsRule
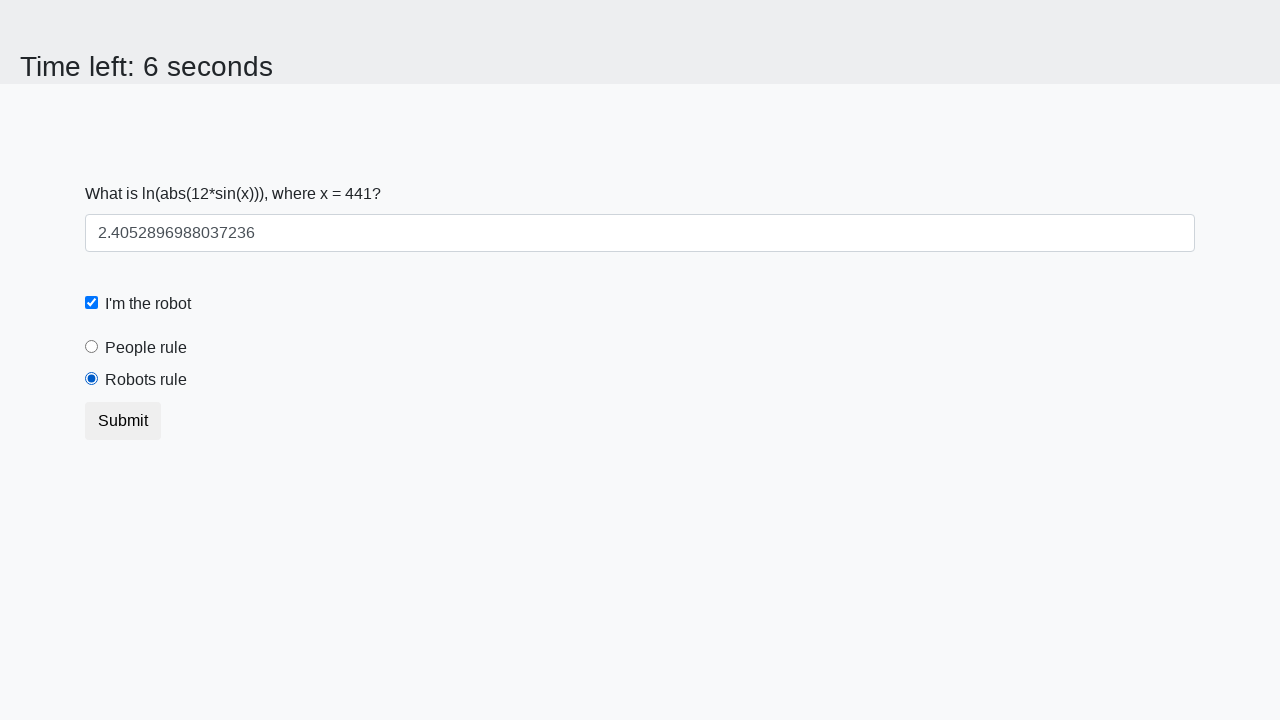

Clicked submit button at (123, 421) on .btn.btn-default
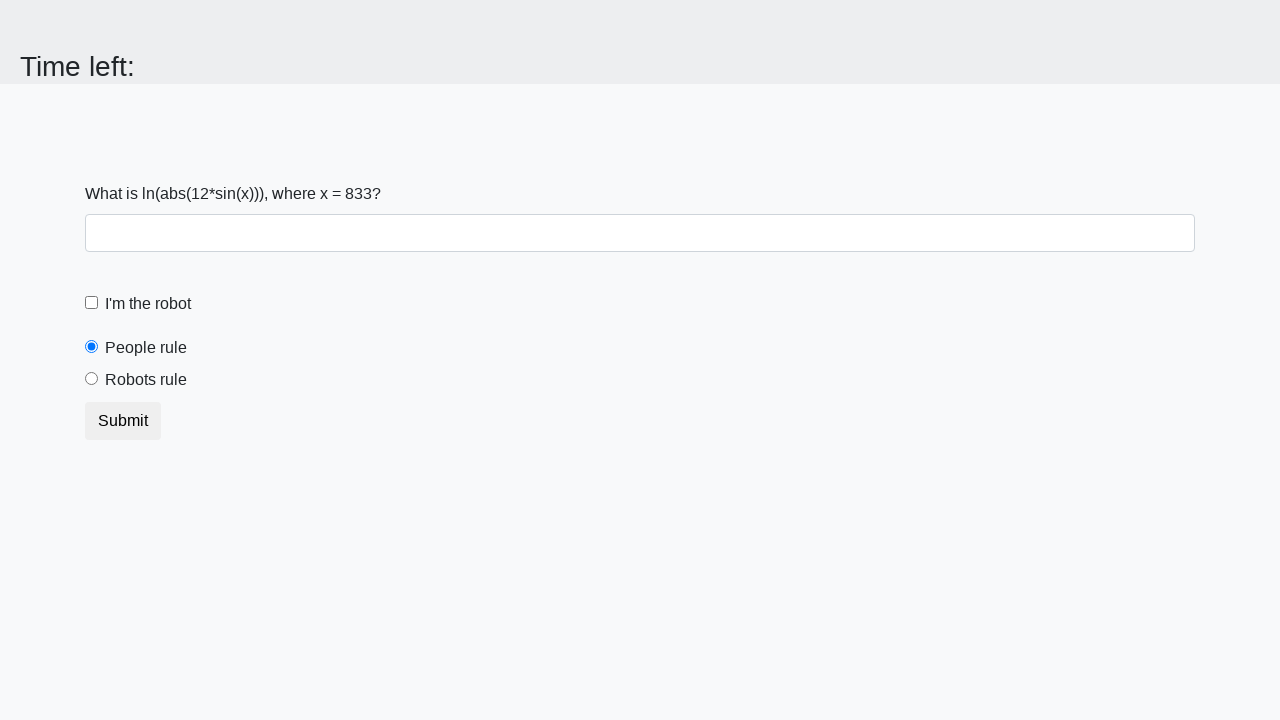

Set up alert handler to accept dialogs
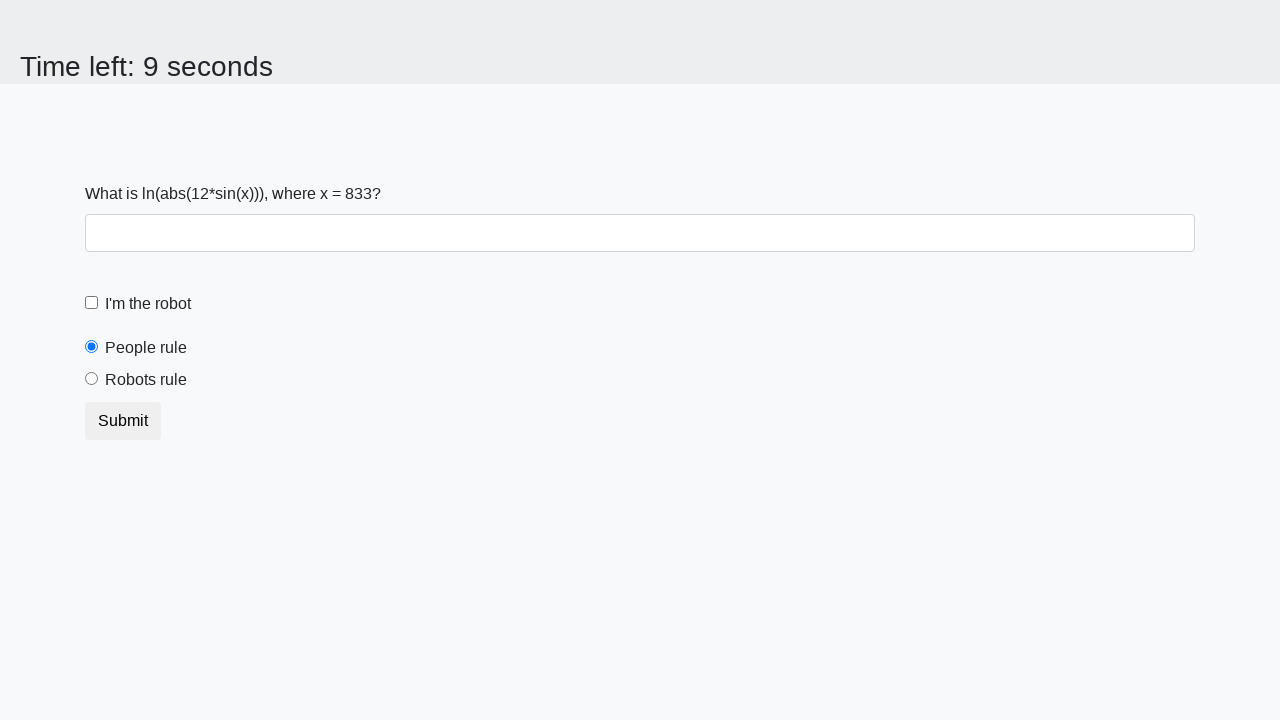

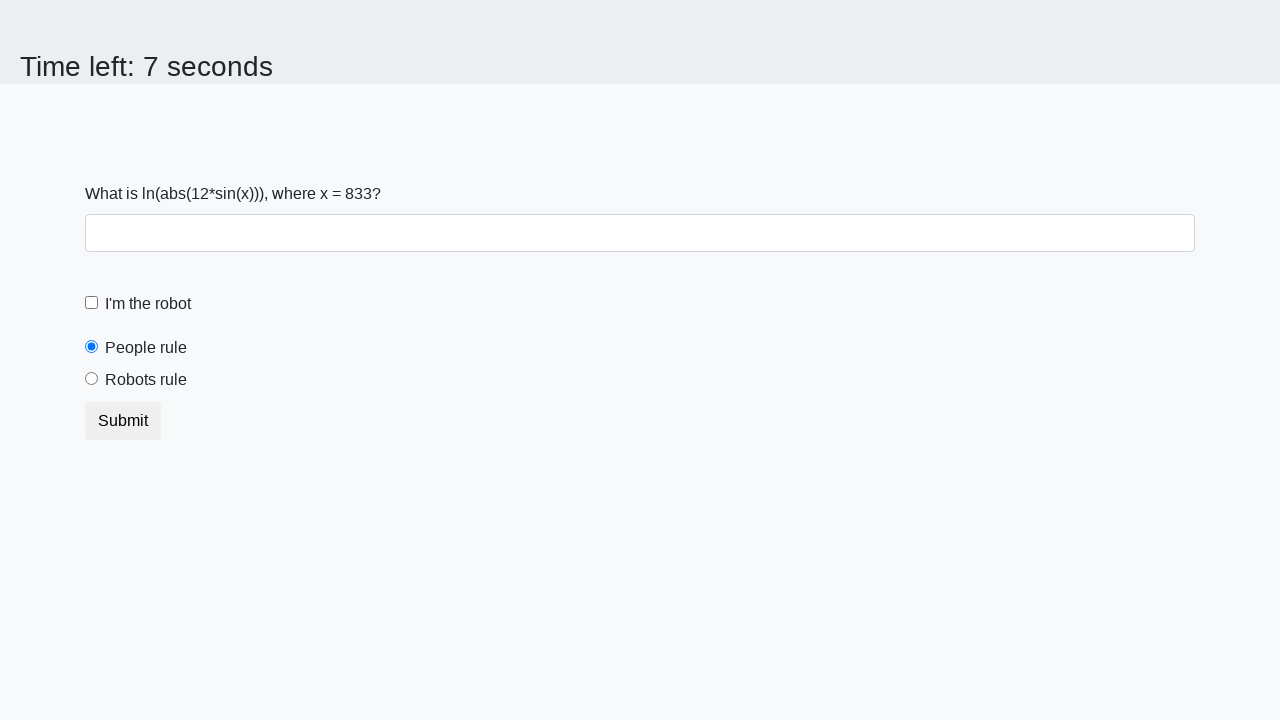